Tests number input field functionality by entering a value, clearing the field, and entering a different value

Starting URL: https://the-internet.herokuapp.com/inputs

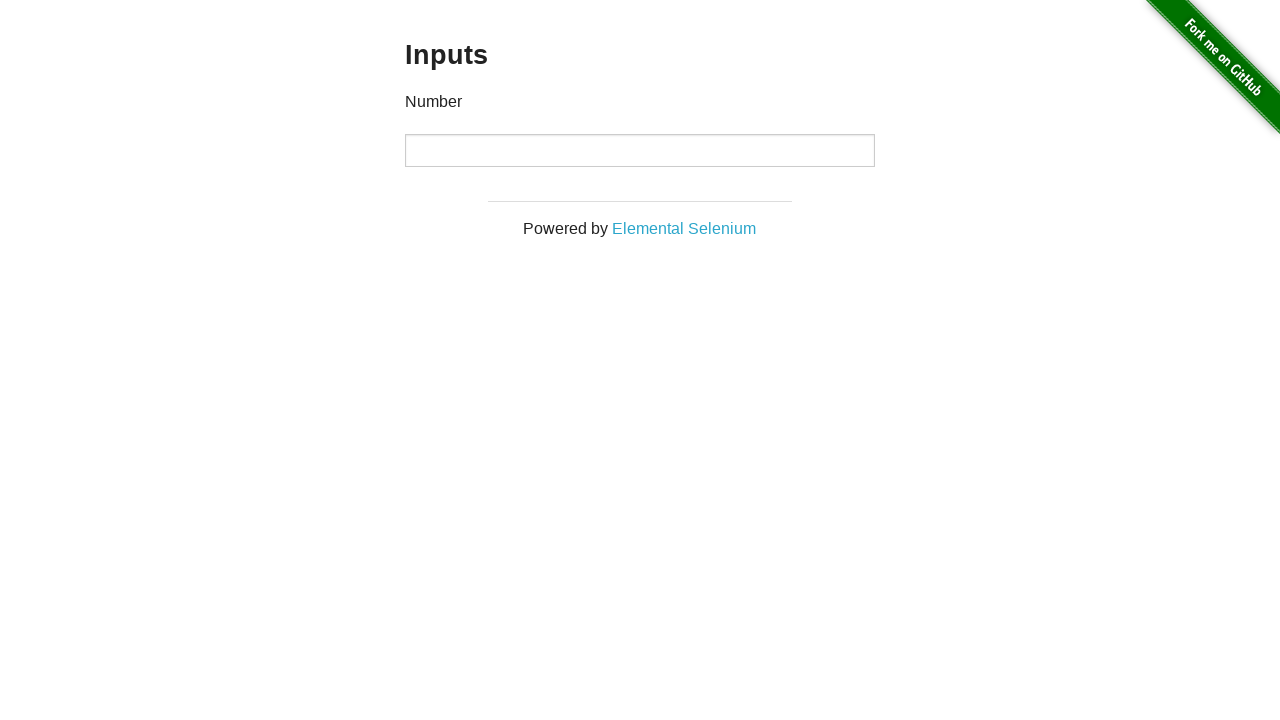

Entered 1000 in the number input field on input[type="number"]
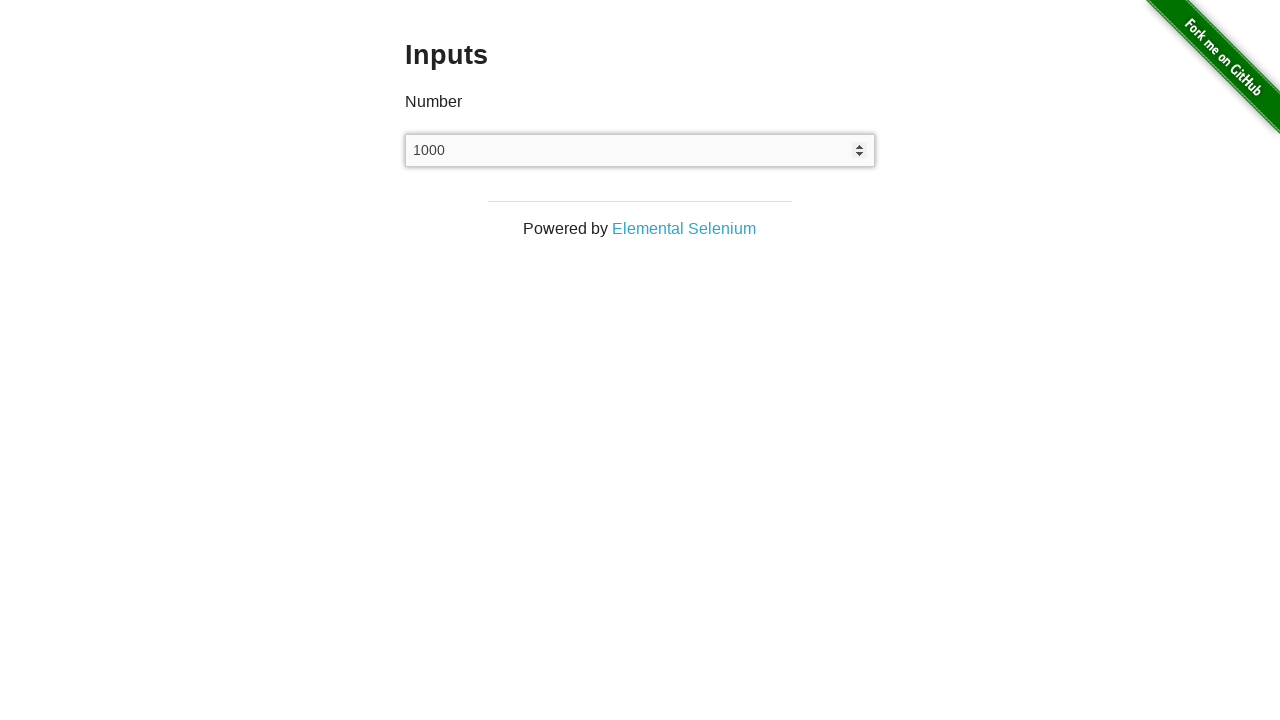

Cleared the number input field on input[type="number"]
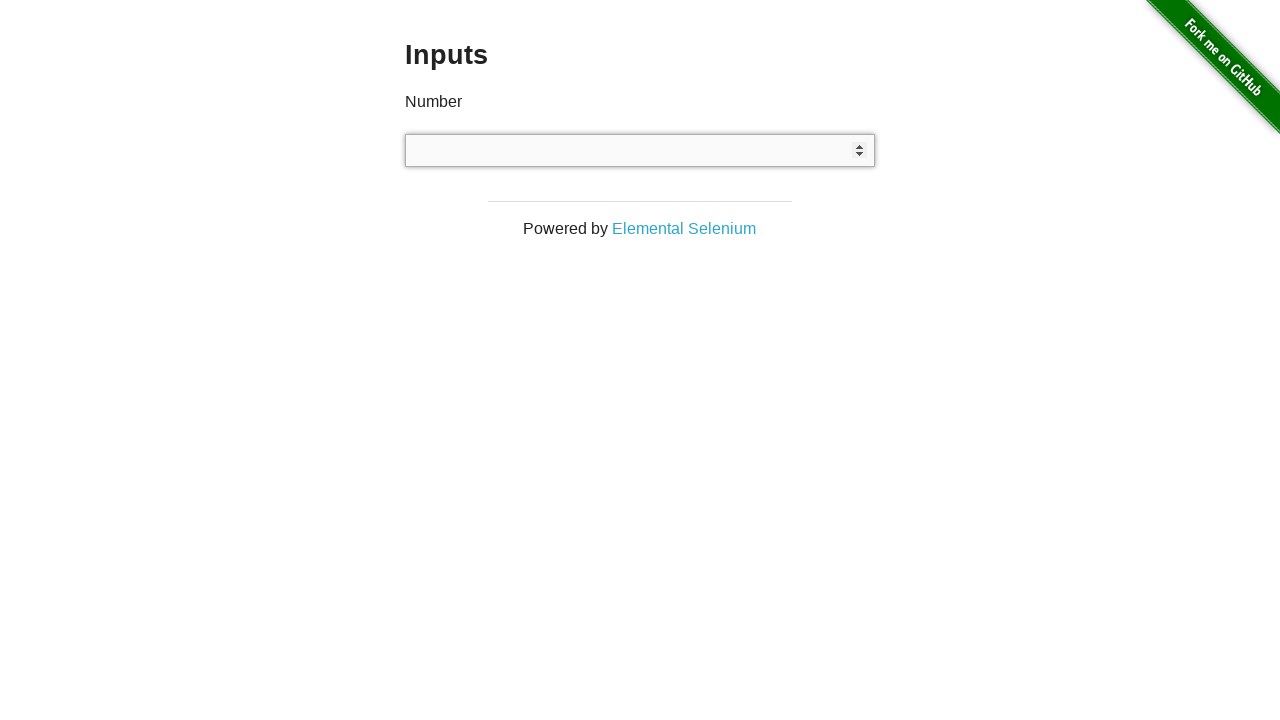

Entered 999 in the number input field on input[type="number"]
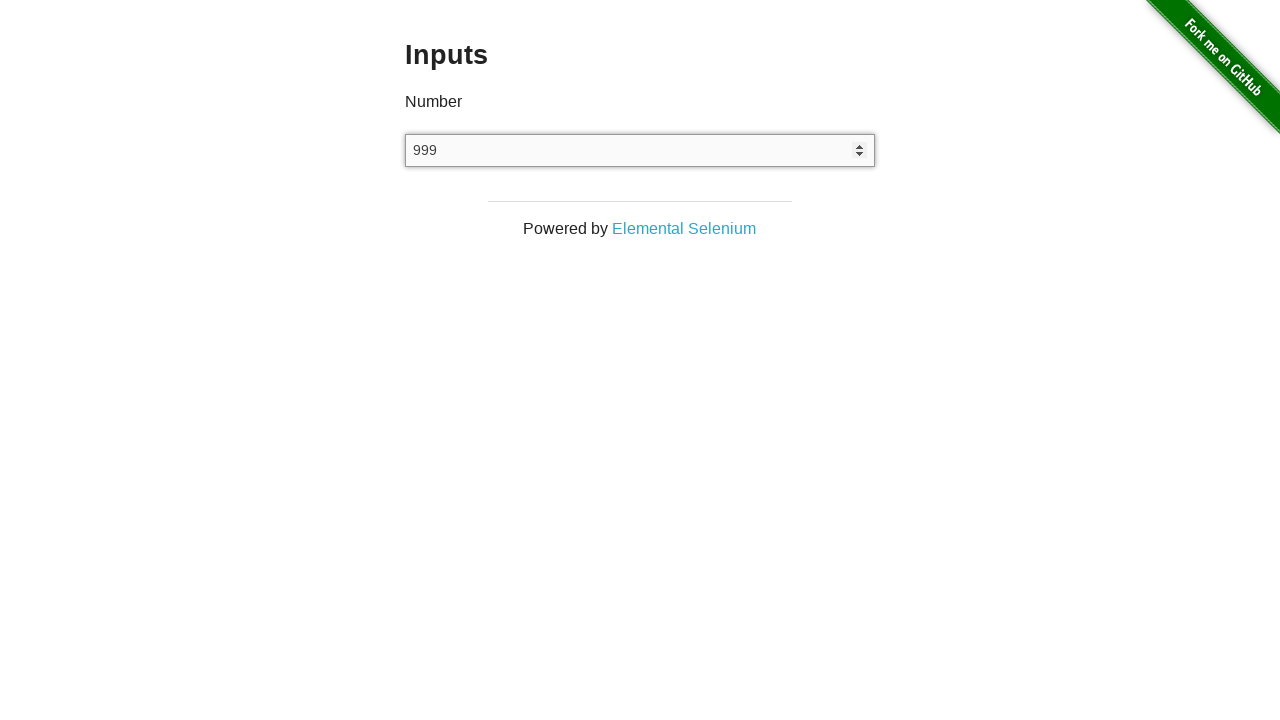

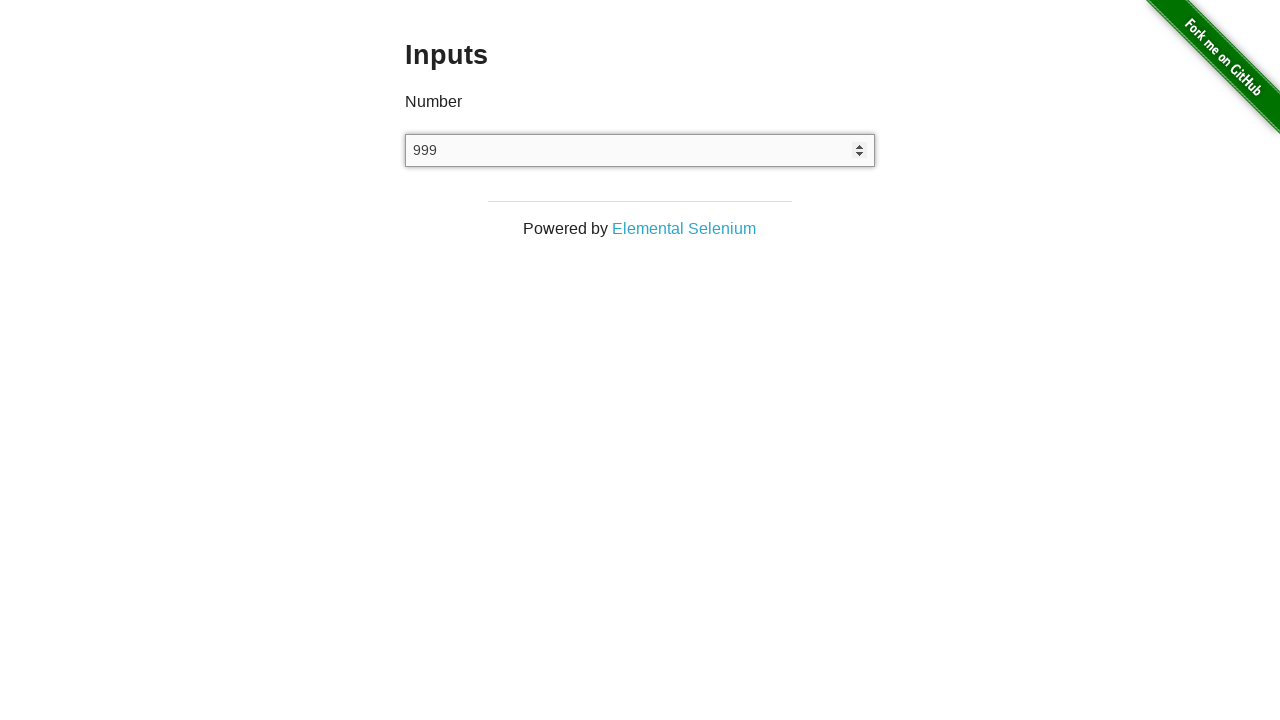